Navigates to the Selenium website and scrolls to the "Read more" button in the WebDriver documentation section

Starting URL: https://www.selenium.dev/

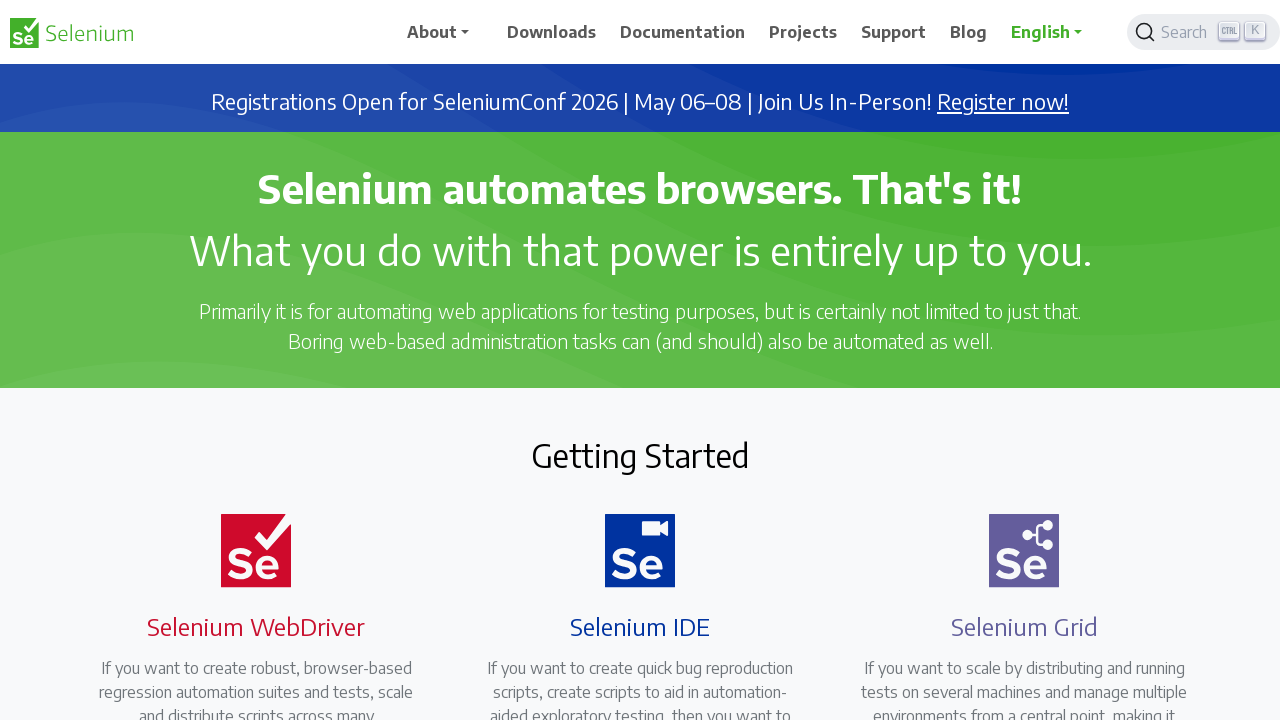

Located the WebDriver documentation 'Read more' button
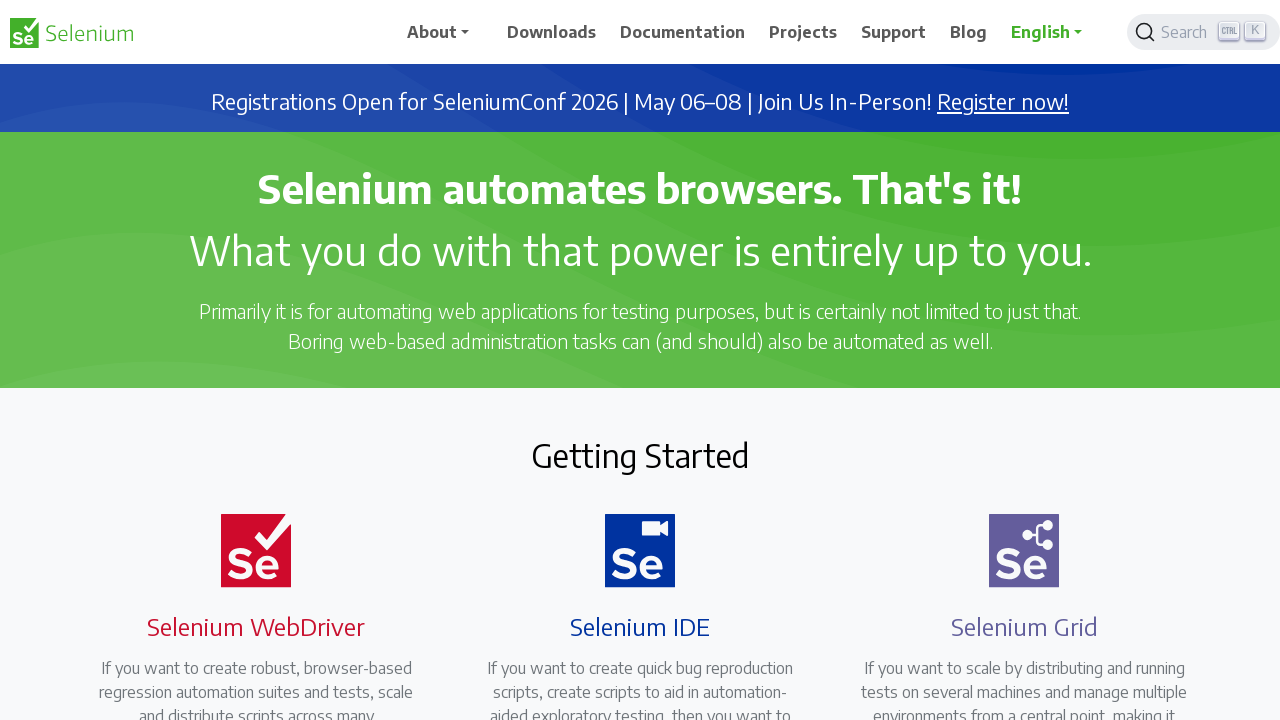

Scrolled the 'Read more' button into the visible area
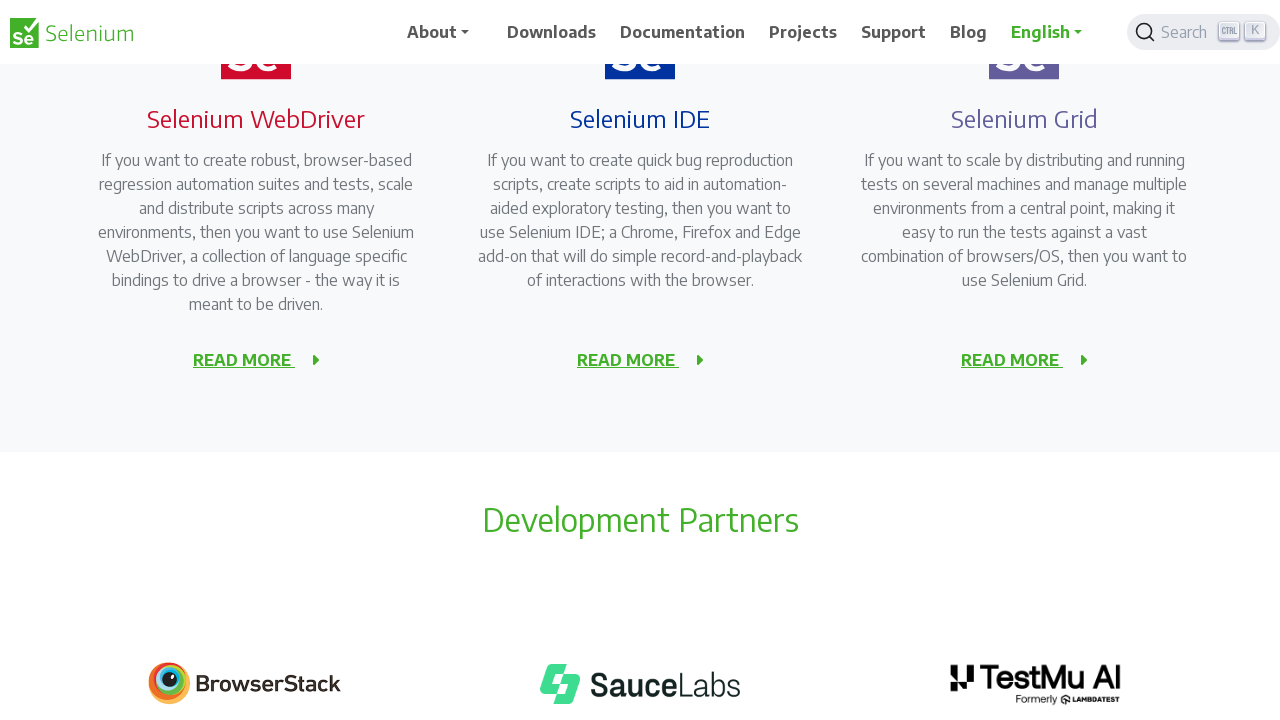

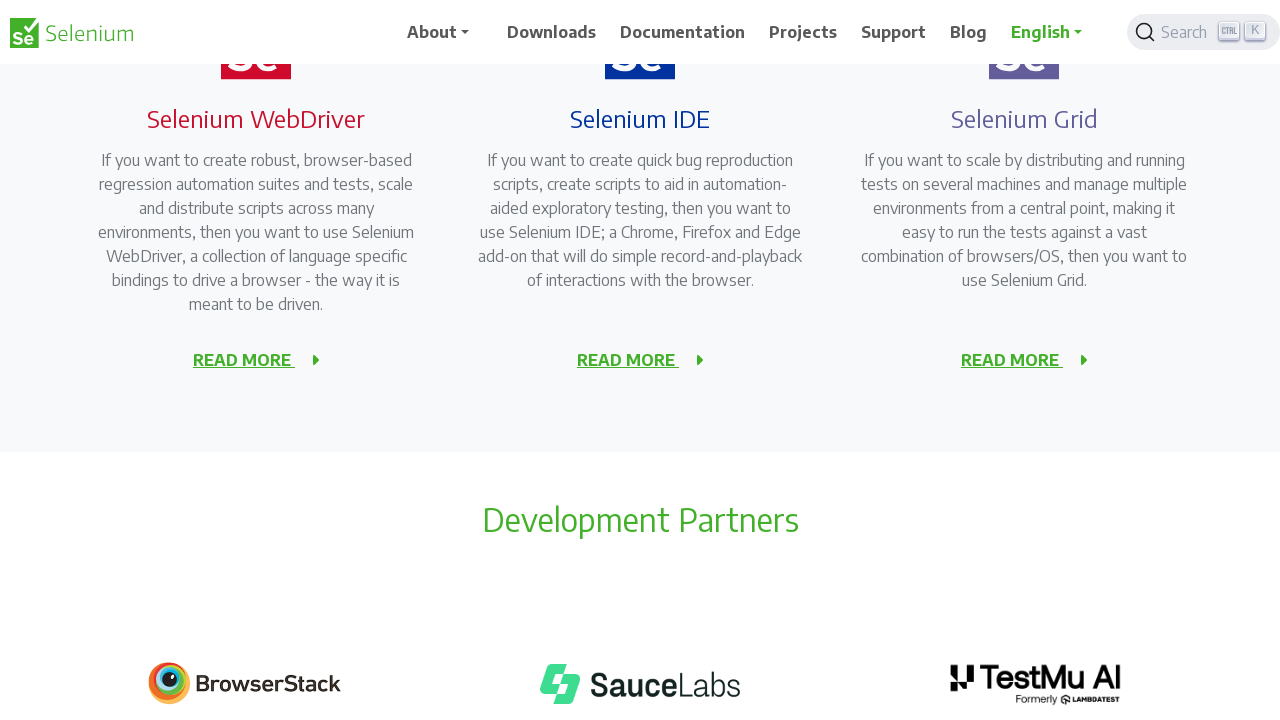